Tests the registration page by verifying the page loads and filling in the first name and last name fields in a registration form.

Starting URL: http://demo.automationtesting.in/Register.html

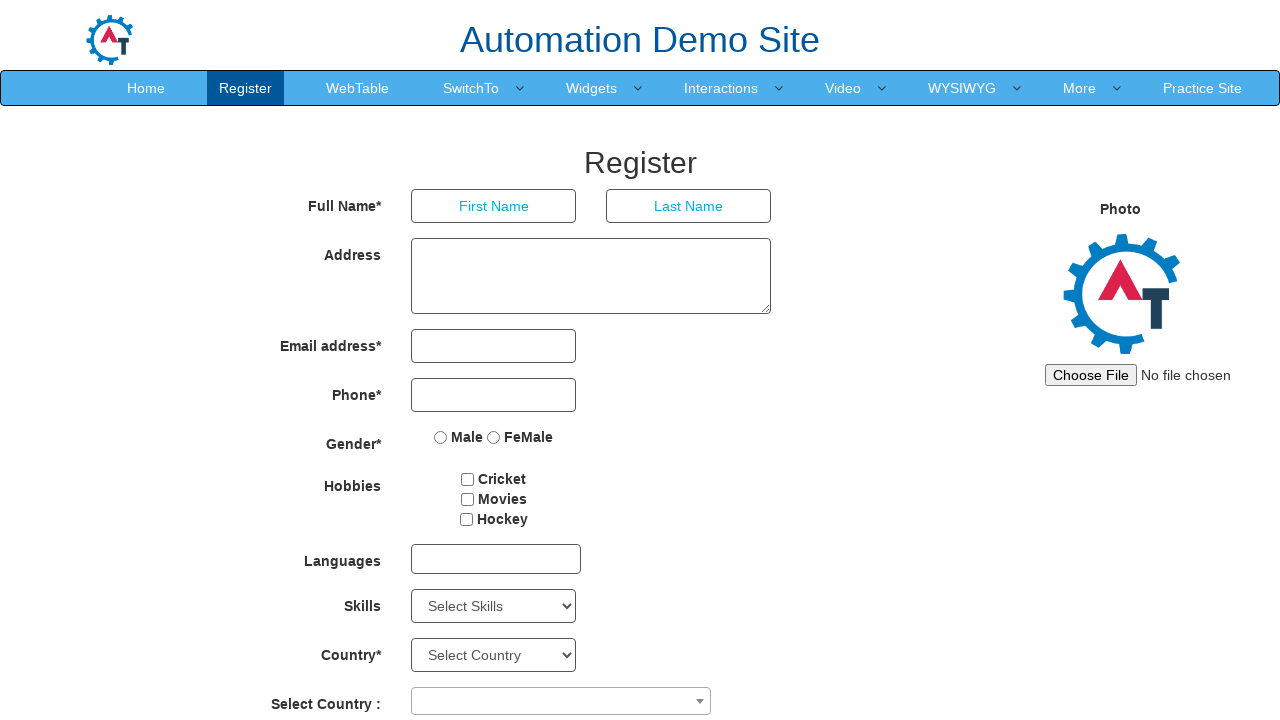

Retrieved page title
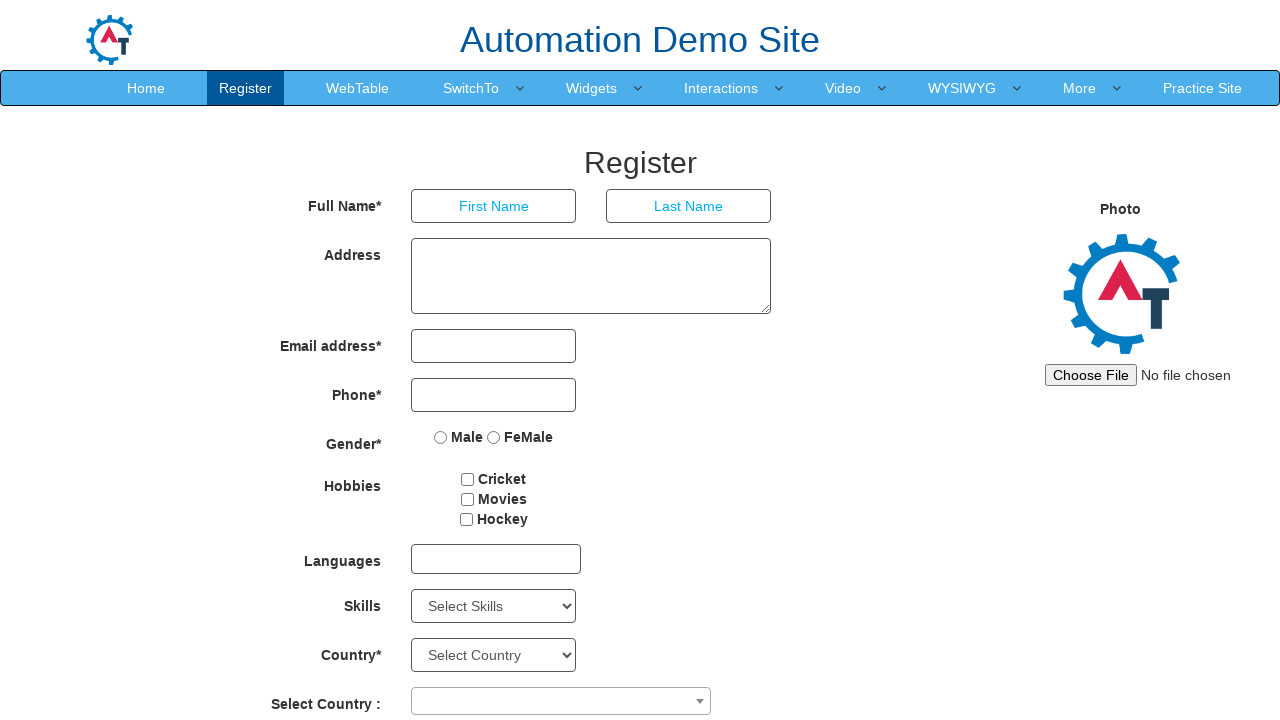

Filled first name field with 'Jennifer' on input[ng-model='FirstName']
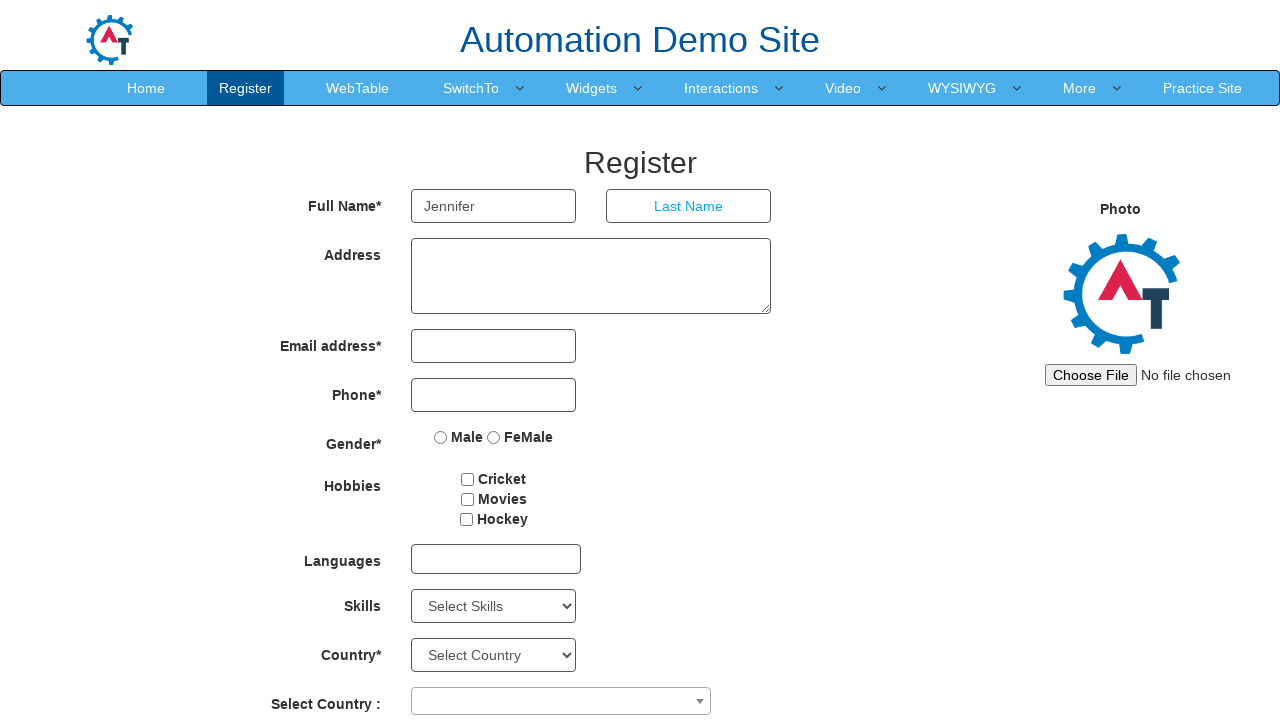

Filled last name field with 'Martinez' on input[ng-model='LastName']
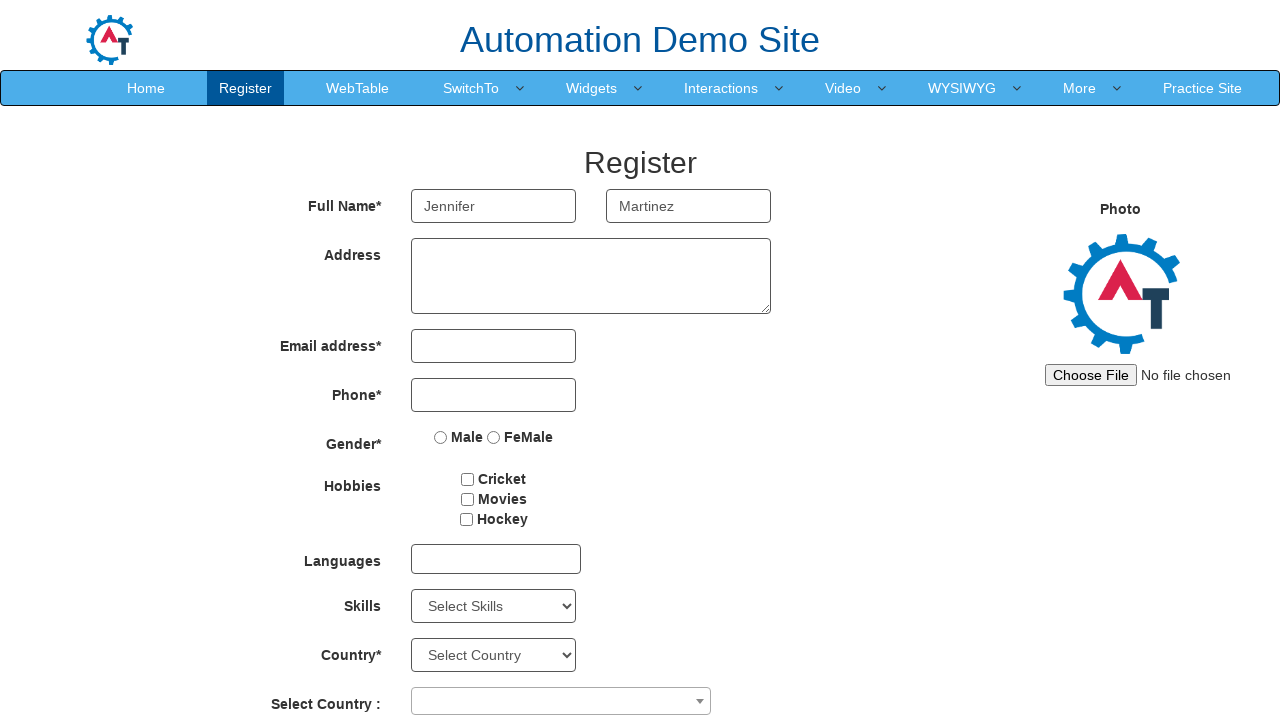

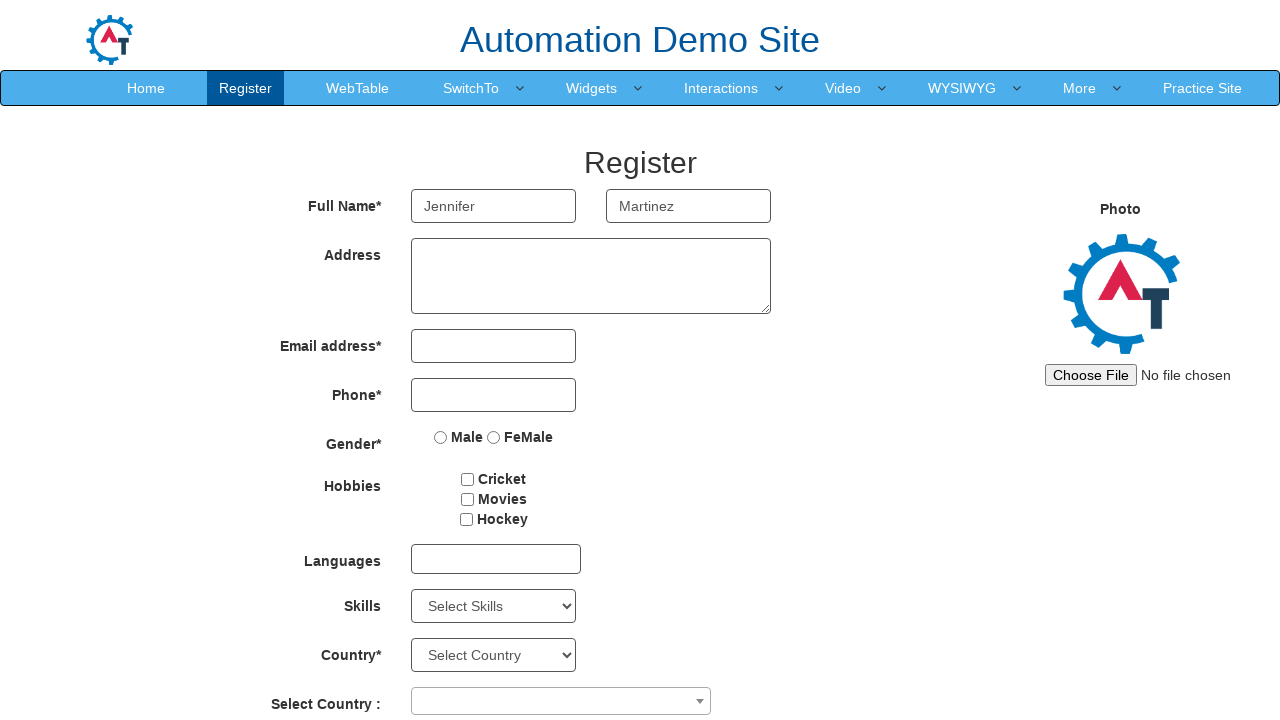